Tests interaction with Shadow DOM elements by accessing the shadow root and retrieving text from a nested element within the shadow DOM

Starting URL: http://watir.com/examples/shadow_dom.html

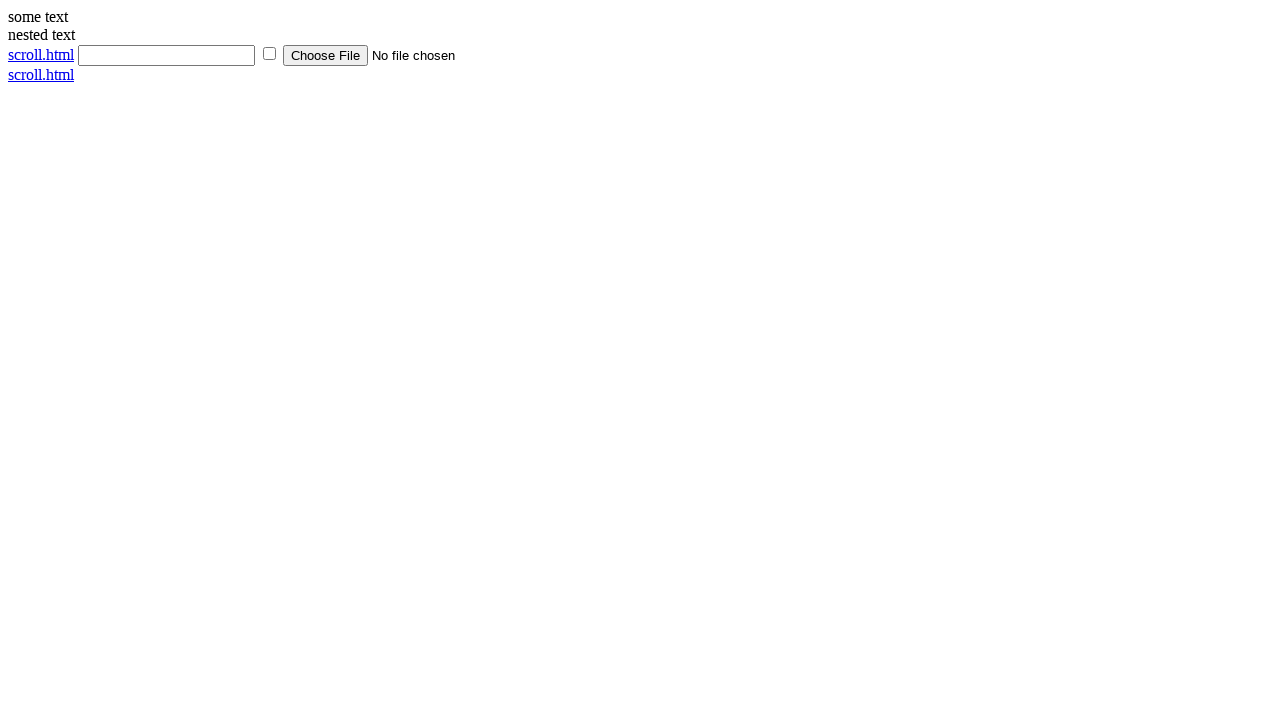

Navigated to Shadow DOM example page
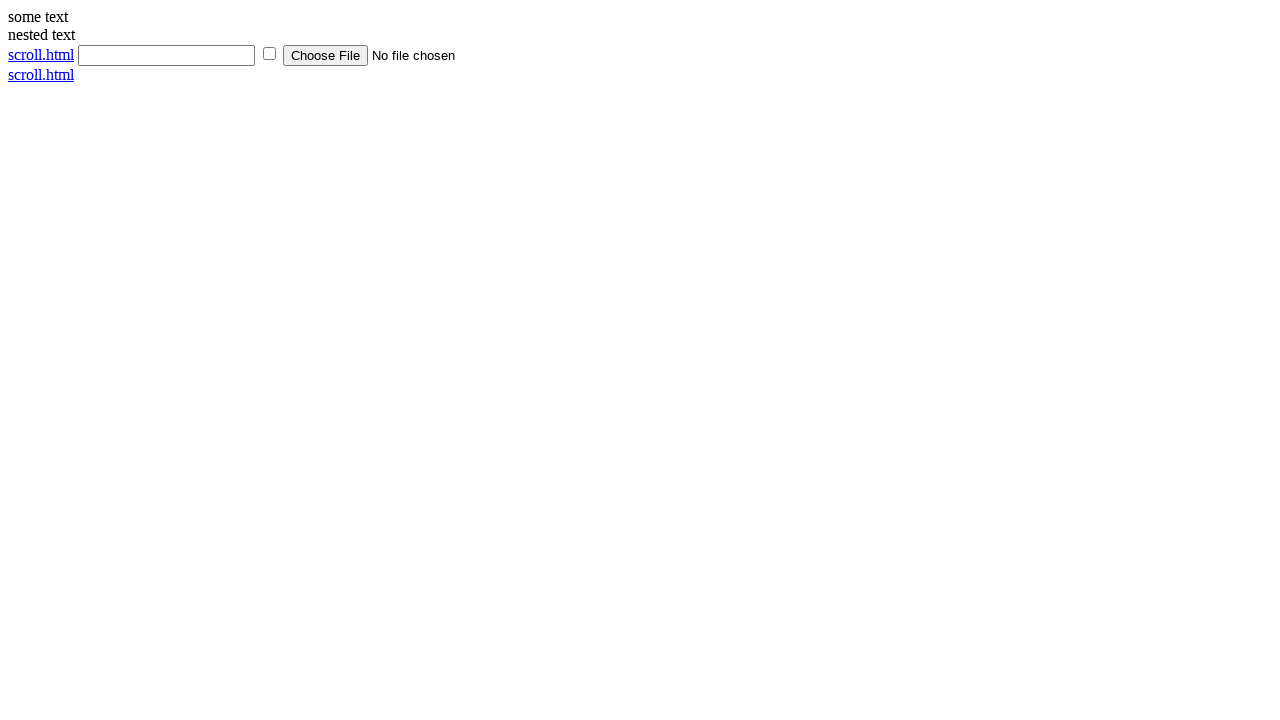

Located shadow host element with ID 'shadow_host'
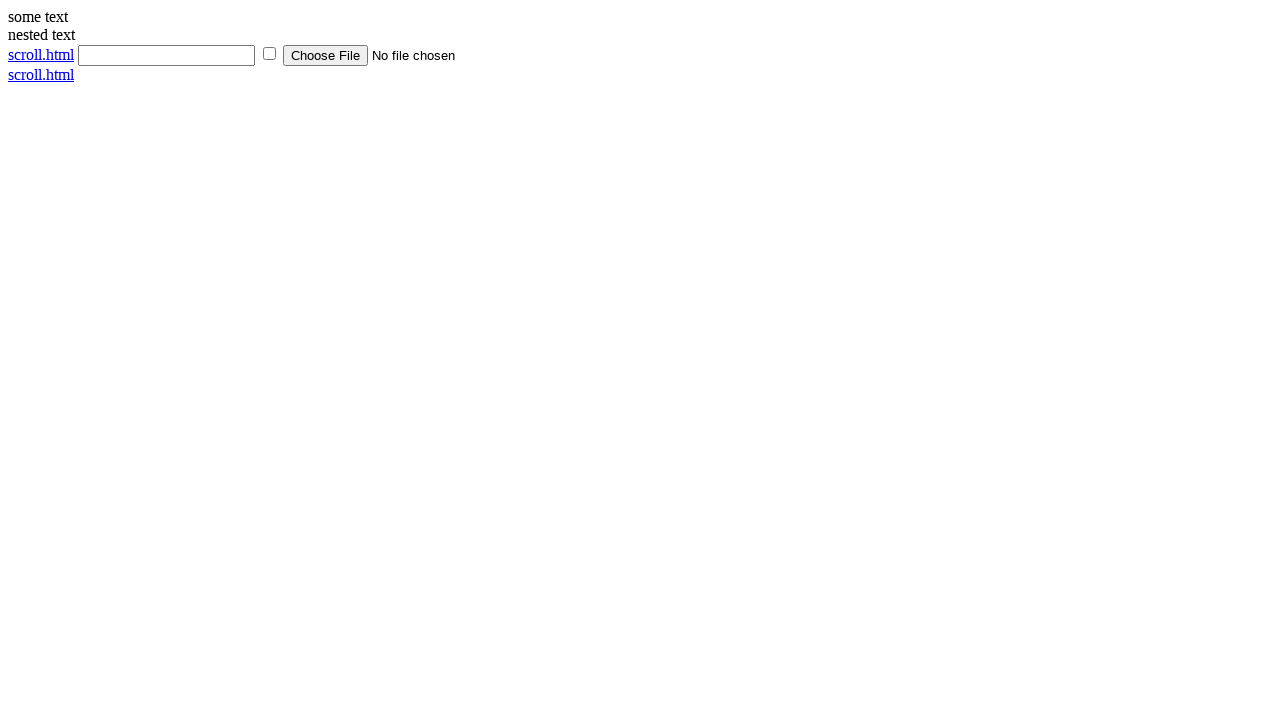

Retrieved text content from nested element within shadow DOM
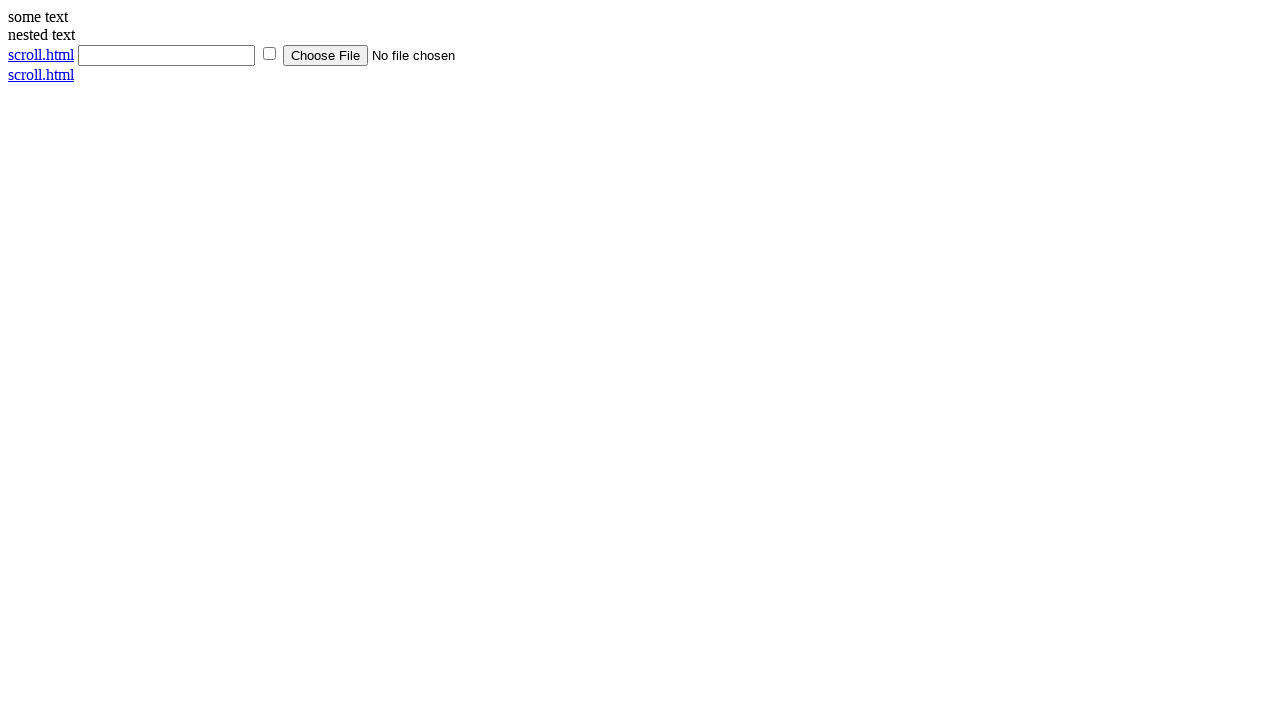

Printed shadow DOM text content: some text
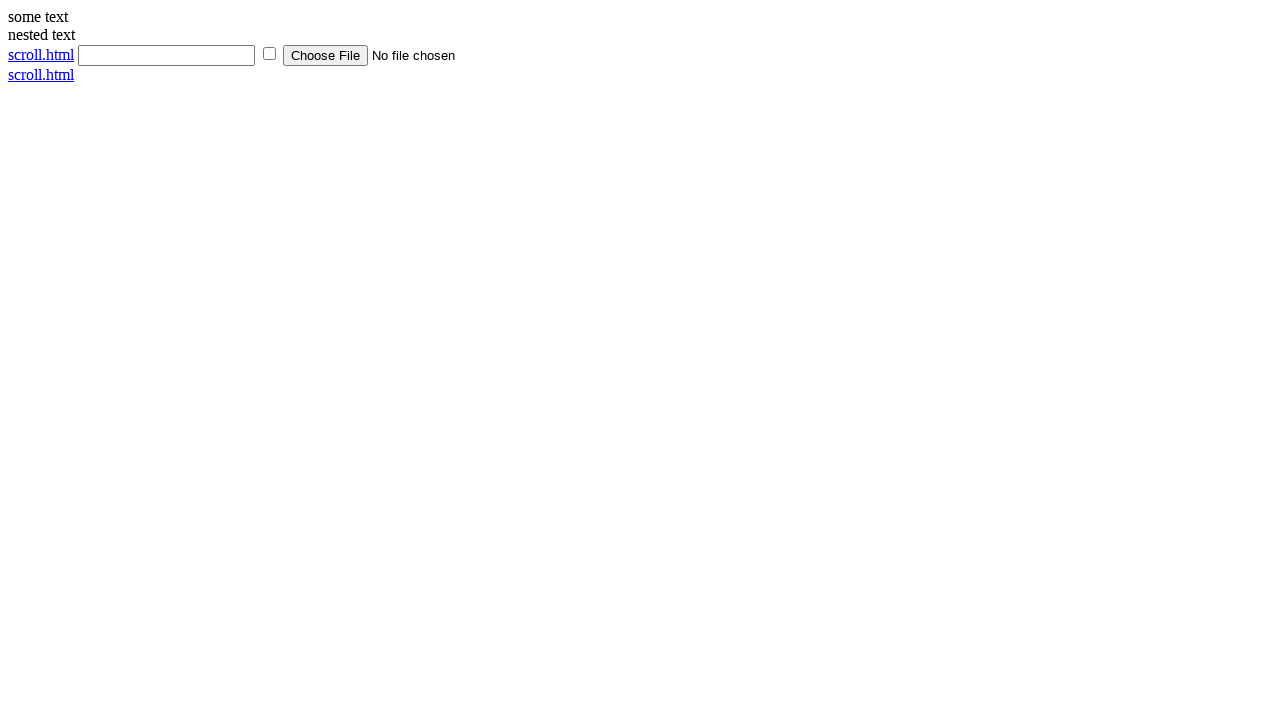

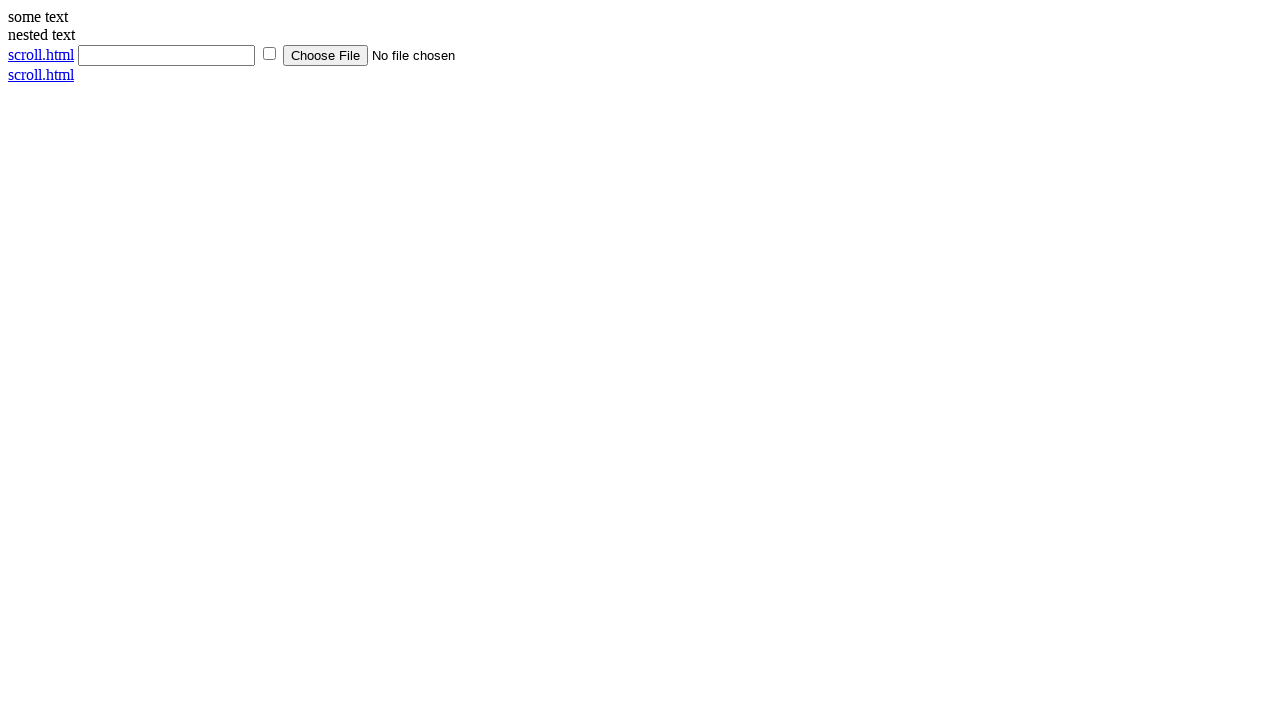